Tests a practice form by filling in first name and last name fields on the DemoQA automation practice form.

Starting URL: https://demoqa.com/automation-practice-form

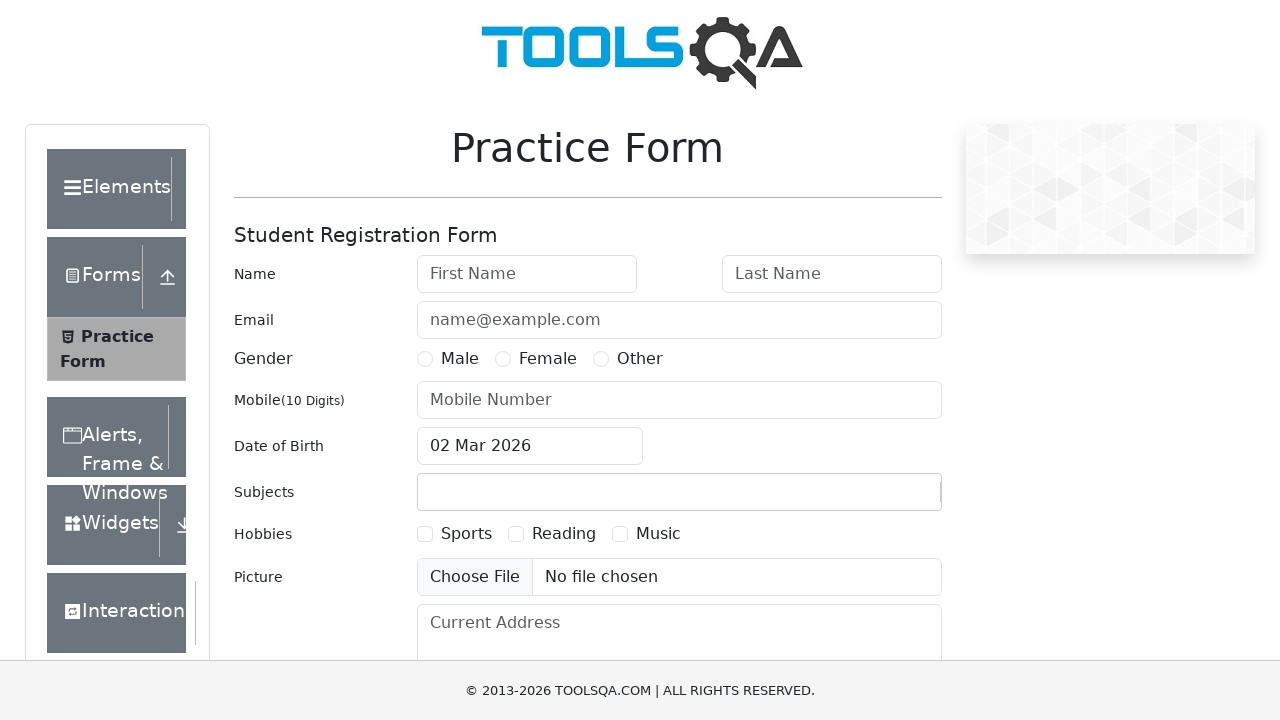

Filled first name field with 'Gjore' on internal:attr=[placeholder="First Name"i]
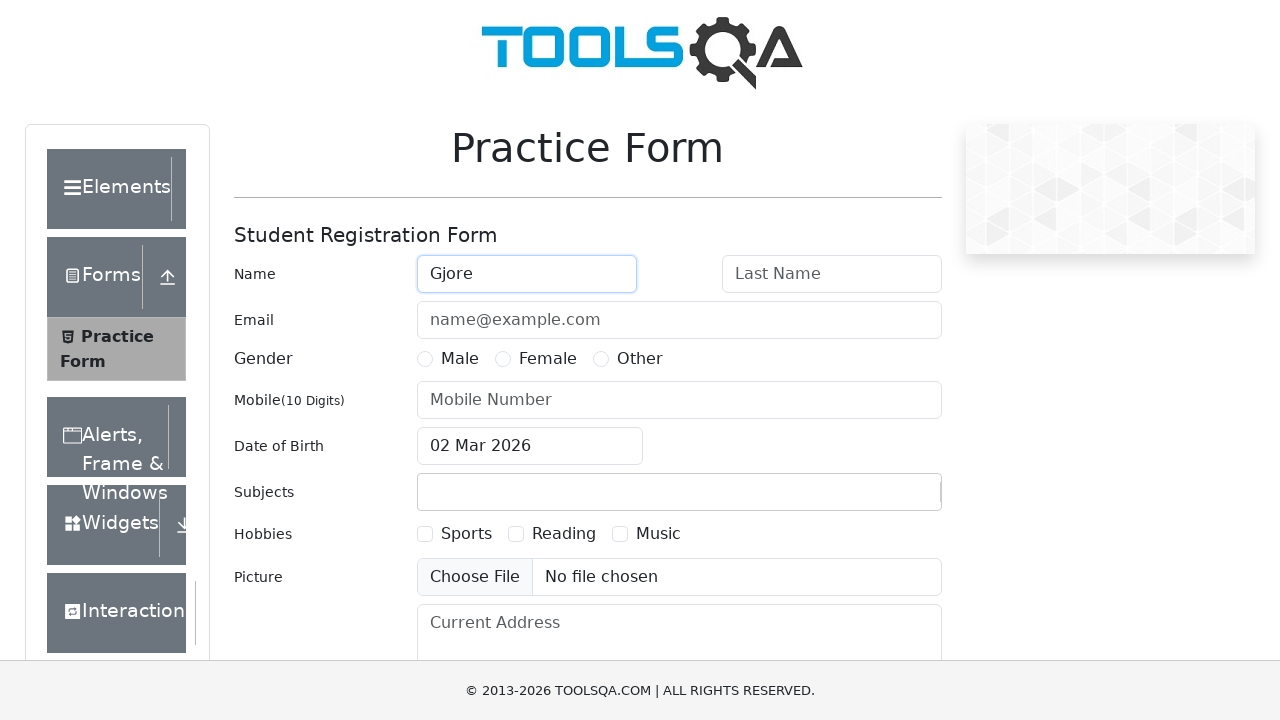

Filled last name field with 'Zaharchev' on internal:attr=[placeholder="Last Name"i]
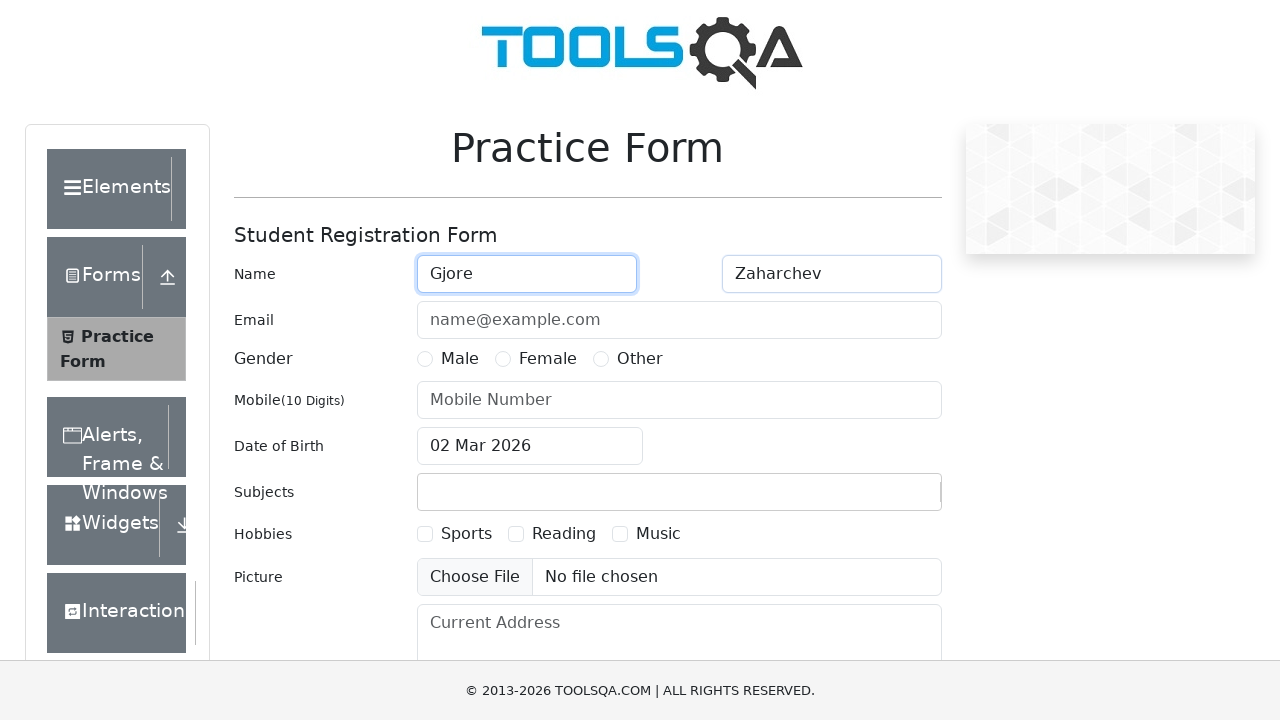

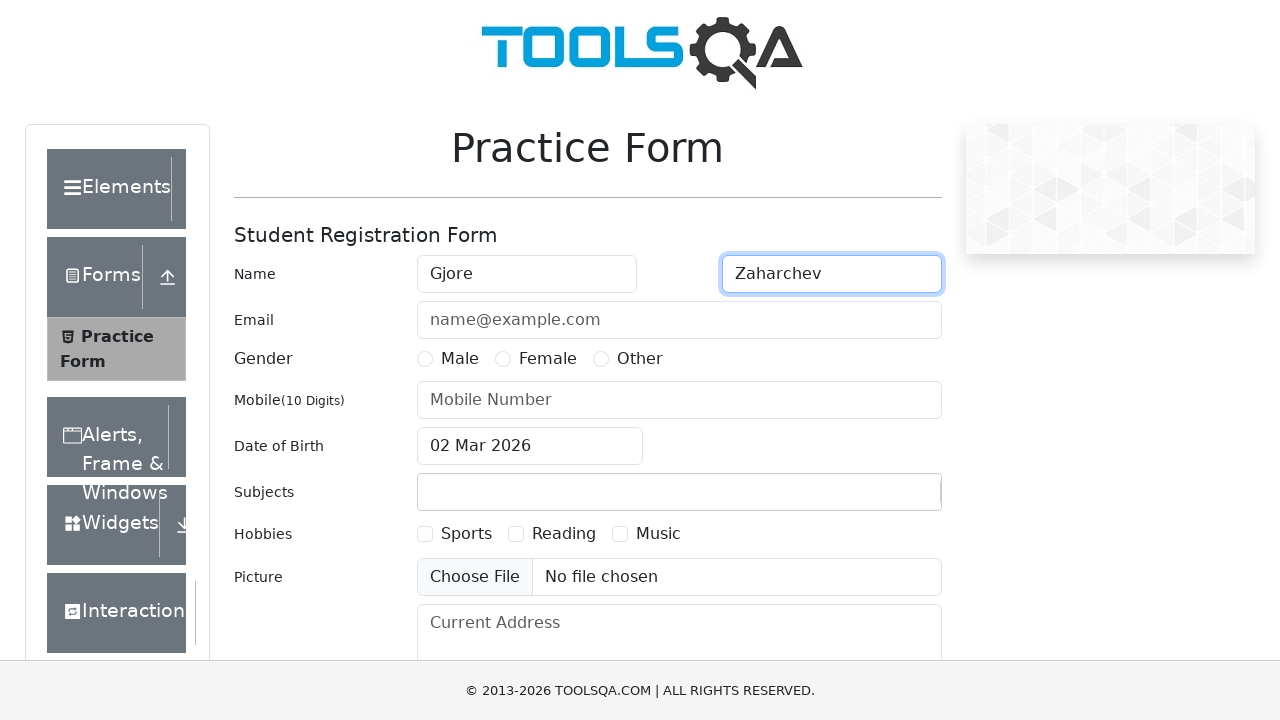